Navigates to a practice automation page and interacts with a web table to verify its structure and content

Starting URL: https://rahulshettyacademy.com/AutomationPractice/

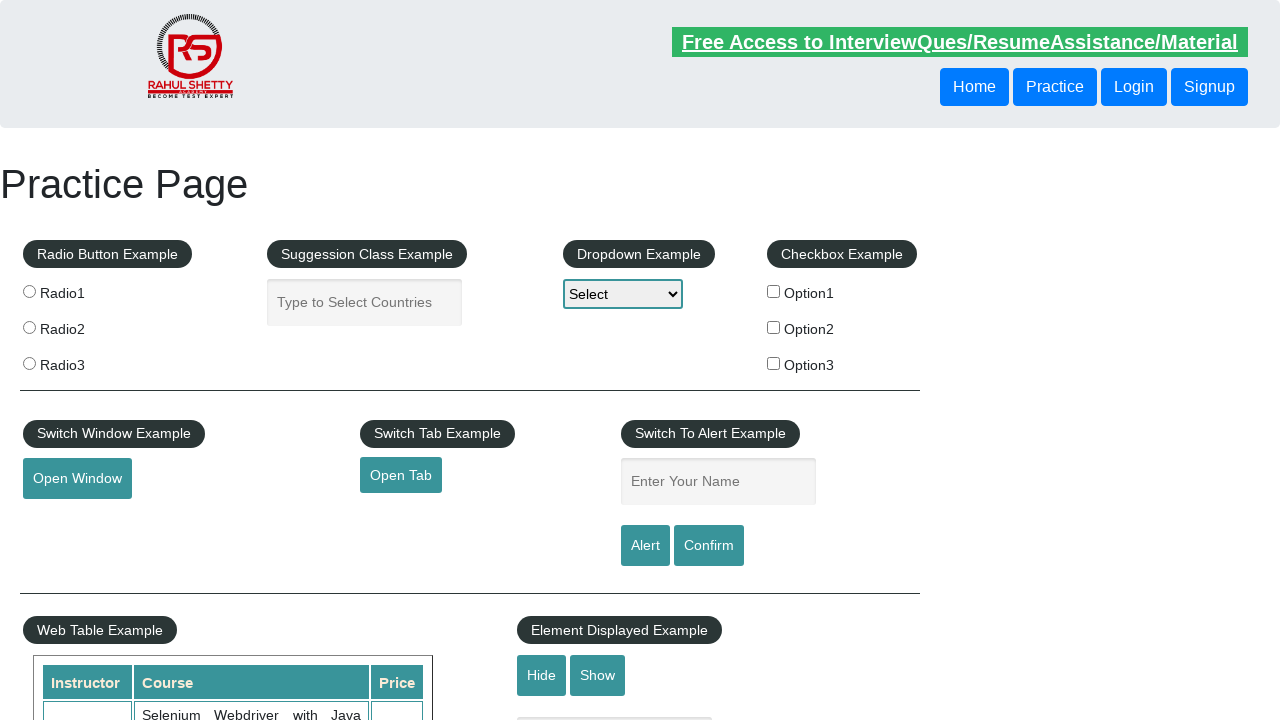

Waited for courses table to load
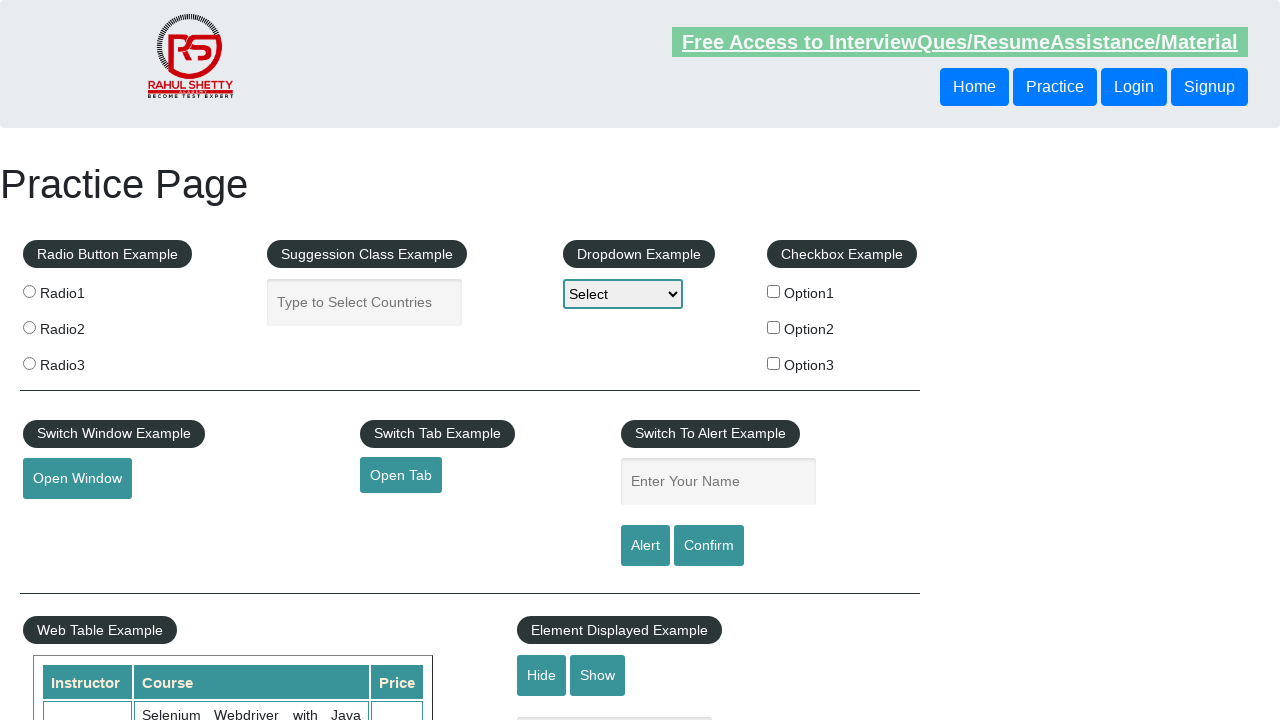

Retrieved all column headers from table - found 3 columns
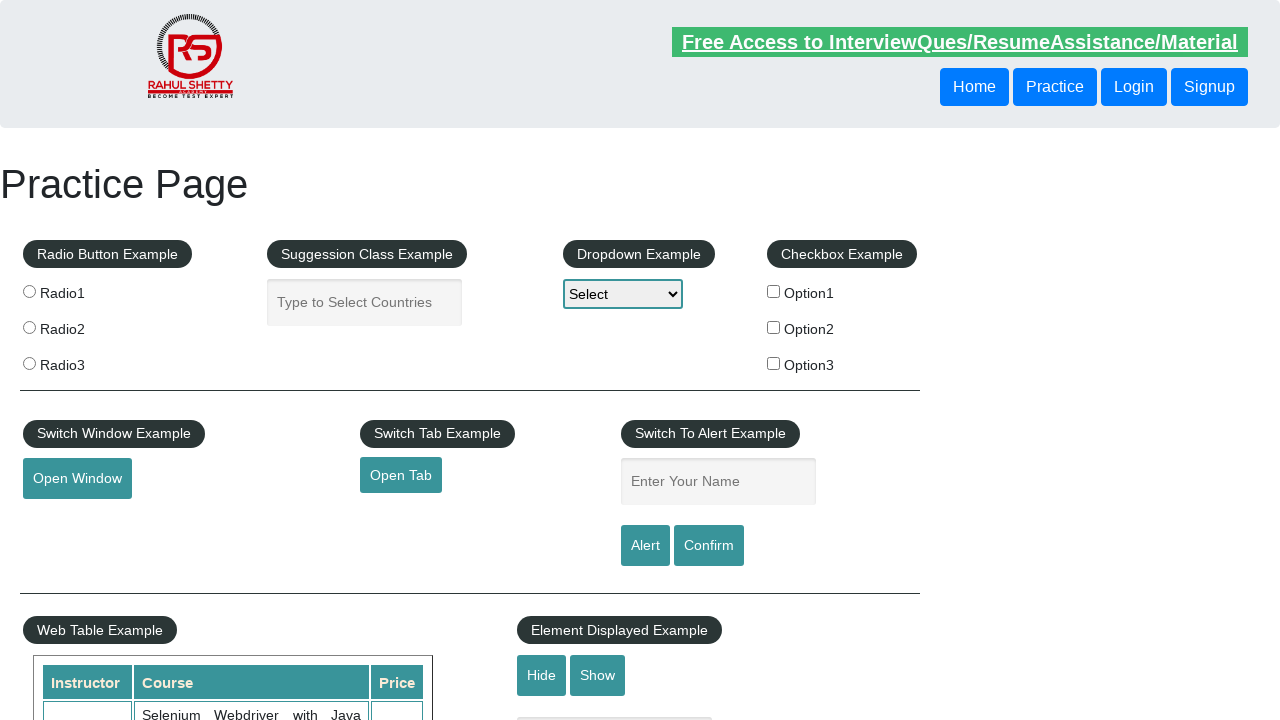

Retrieved all first column cells from table - found 10 rows
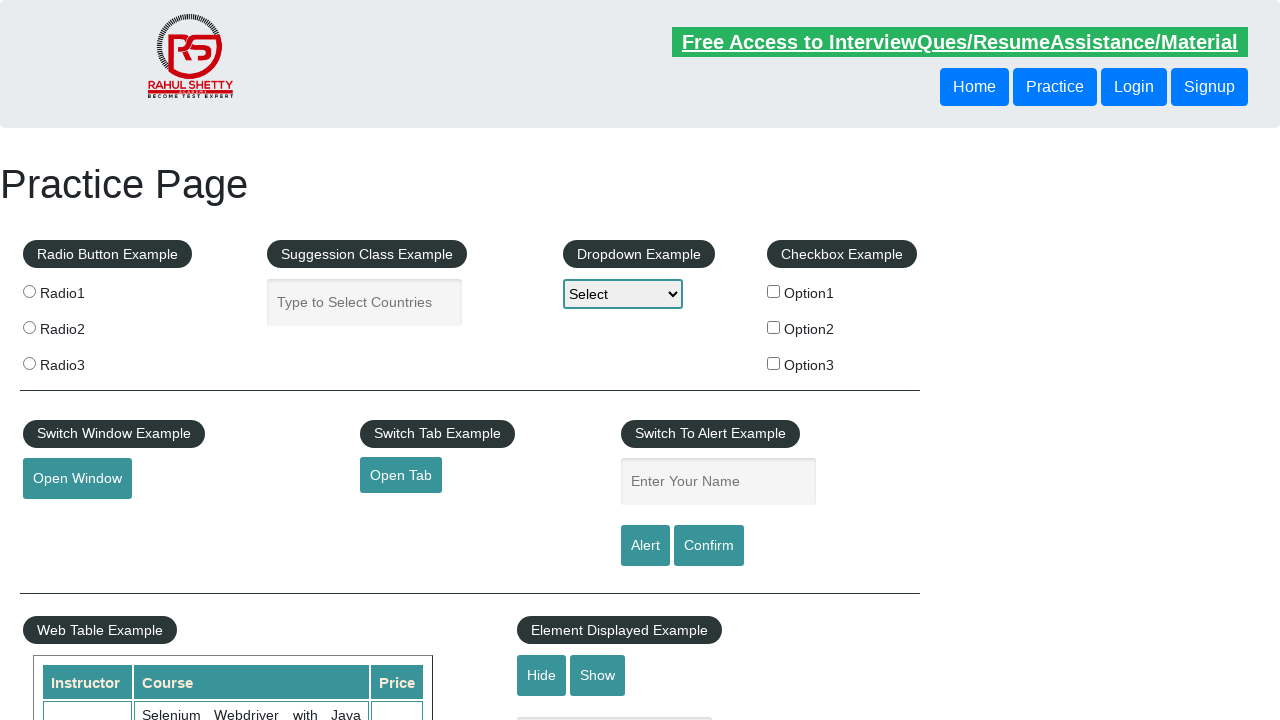

Retrieved all cells from third row of table - found 3 cells
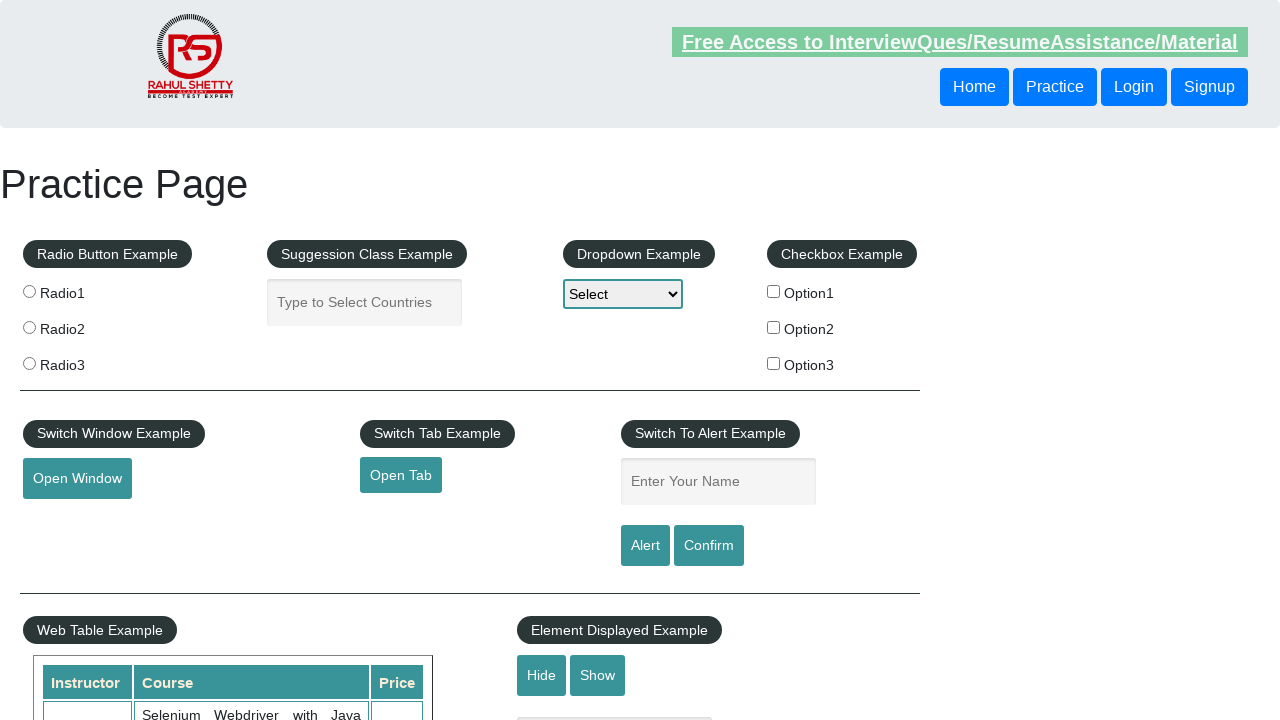

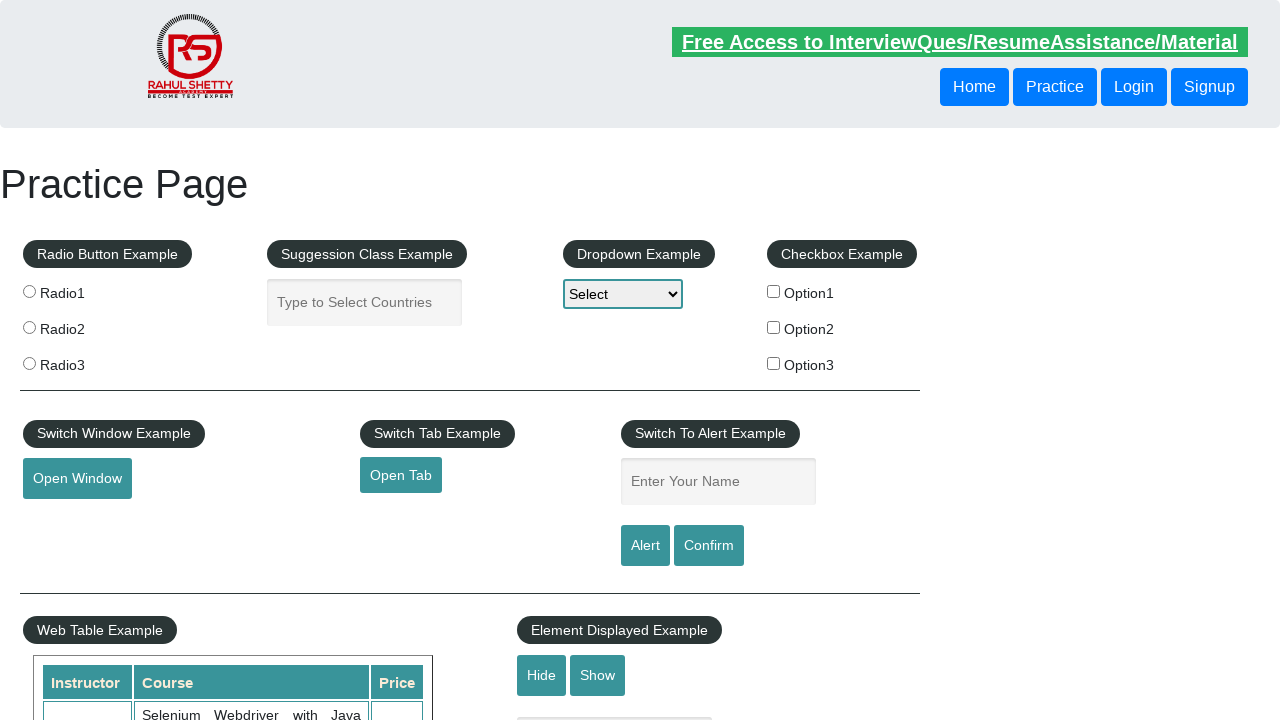